Tests that error message appears when second number is invalid text during multiplication

Starting URL: https://testsheepnz.github.io/BasicCalculator

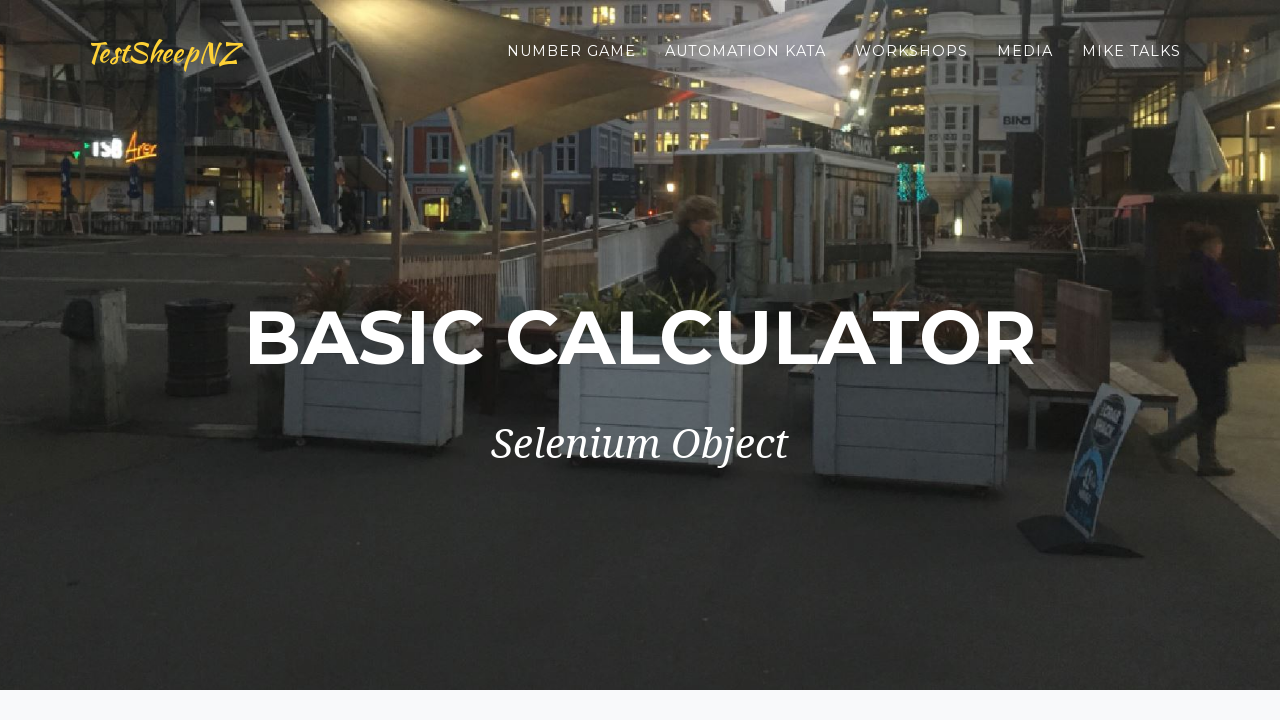

Selected 'Prototype' build version on #selectBuild
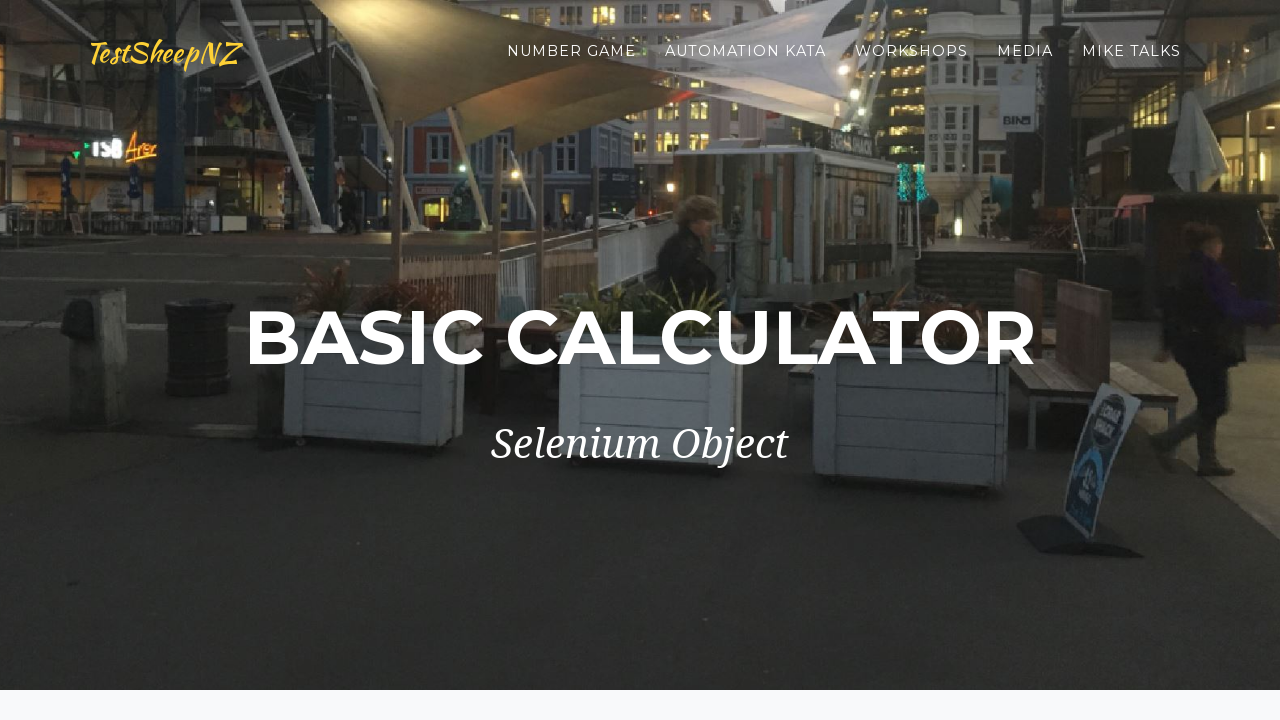

Entered 'a' as second number (invalid text) on #number2Field
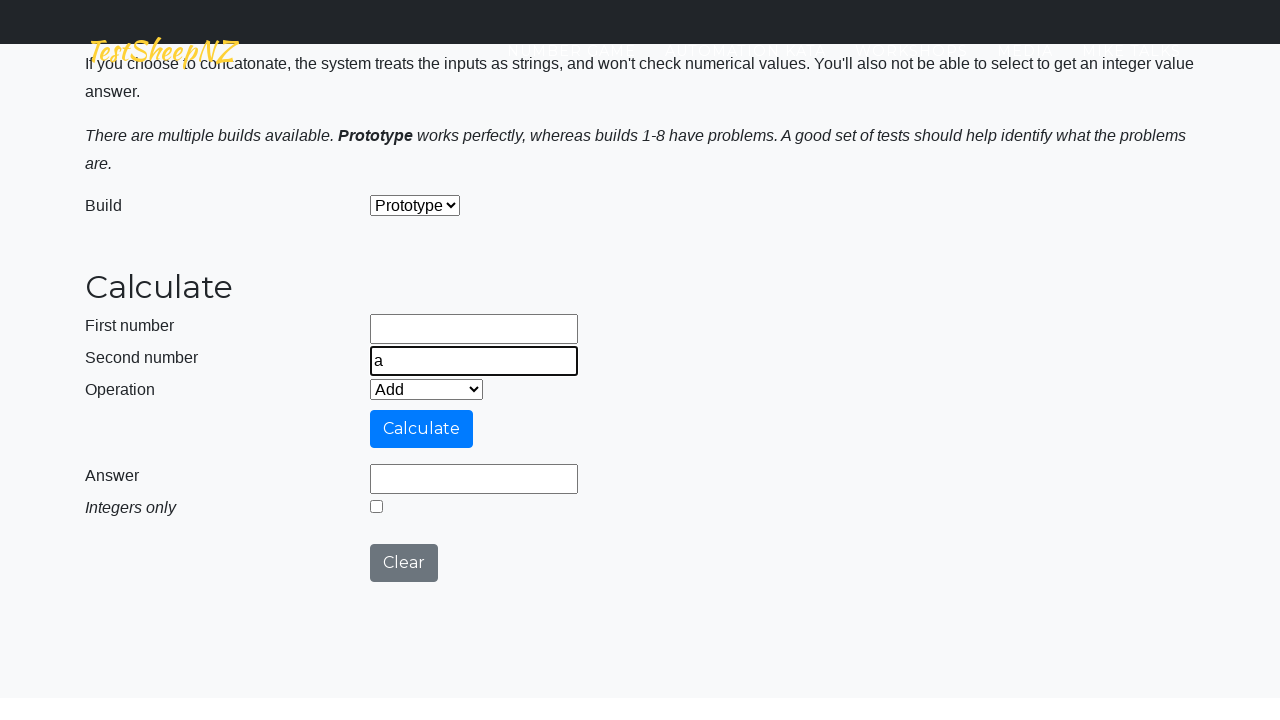

Selected 'Multiply' operation on #selectOperationDropdown
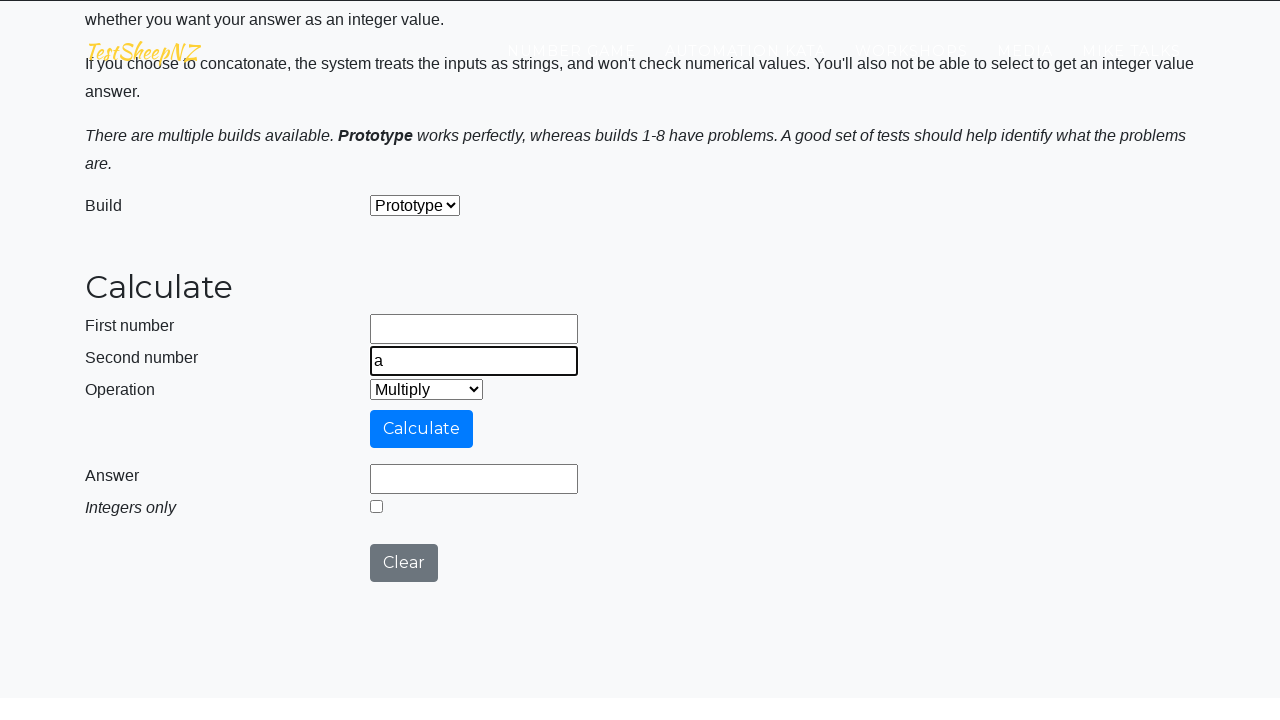

Clicked calculate button at (422, 429) on #calculateButton
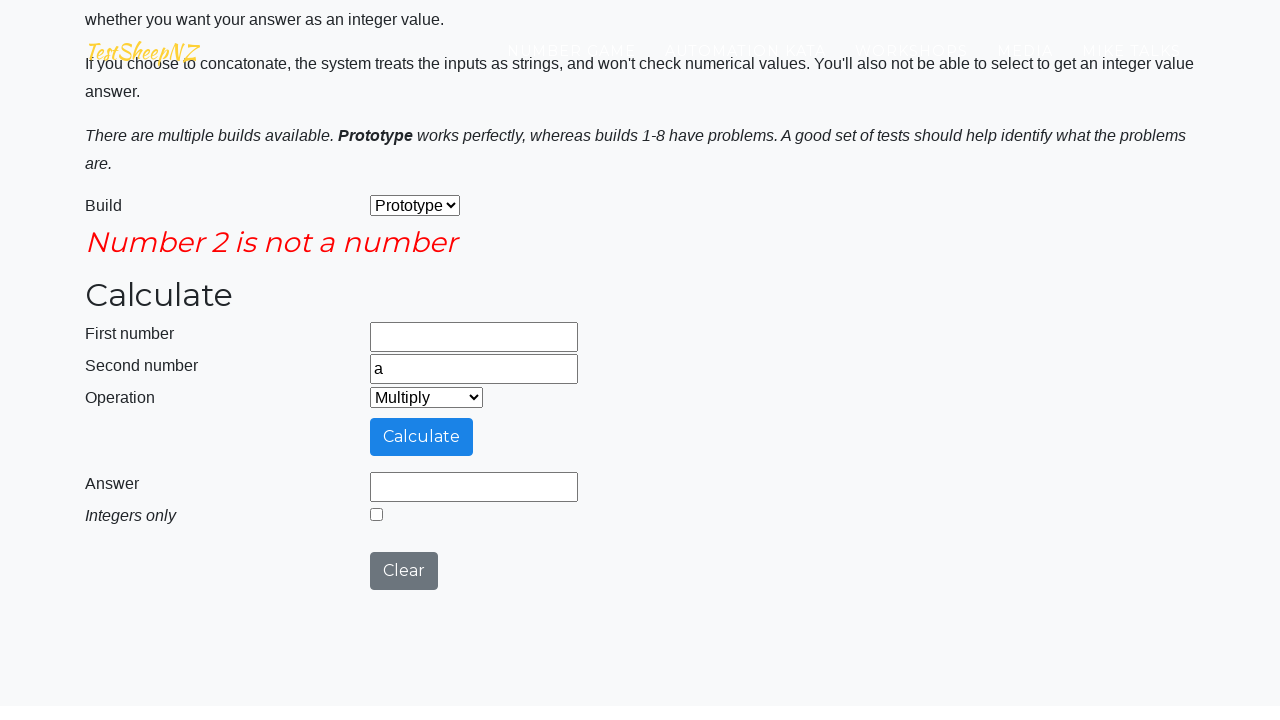

Verified error message field is visible
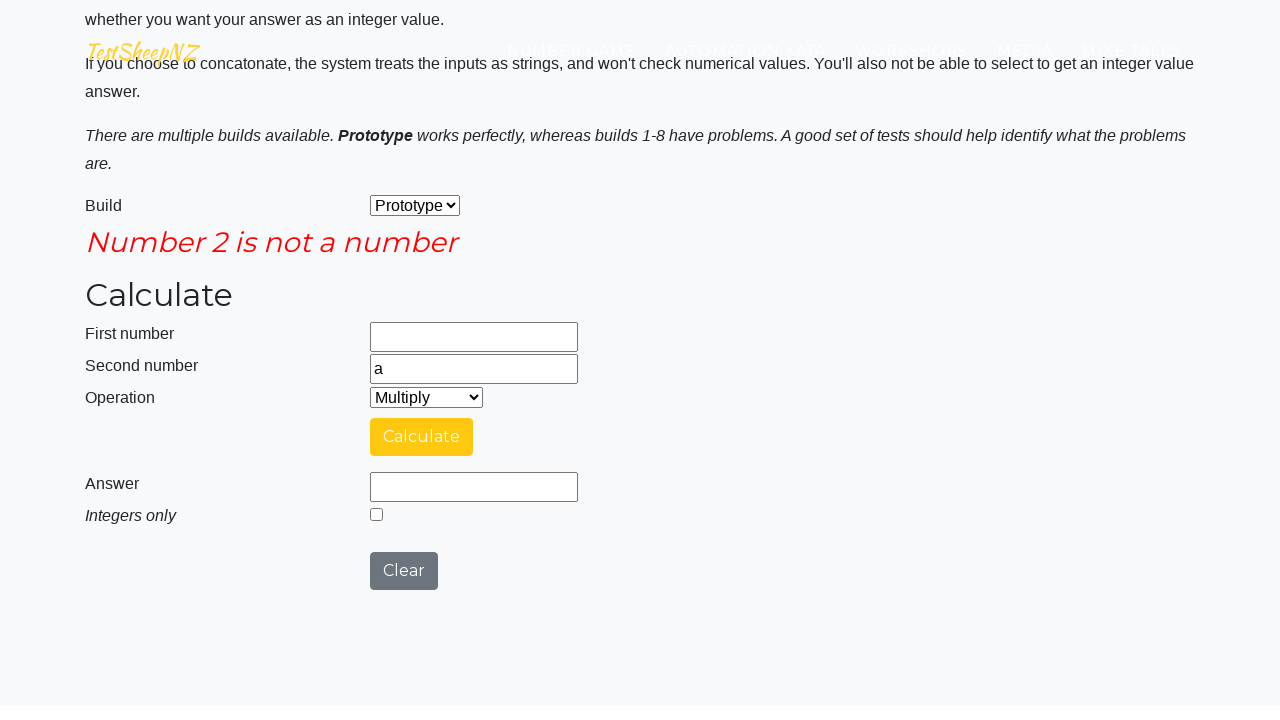

Verified error message displays 'Number 2 is not a number'
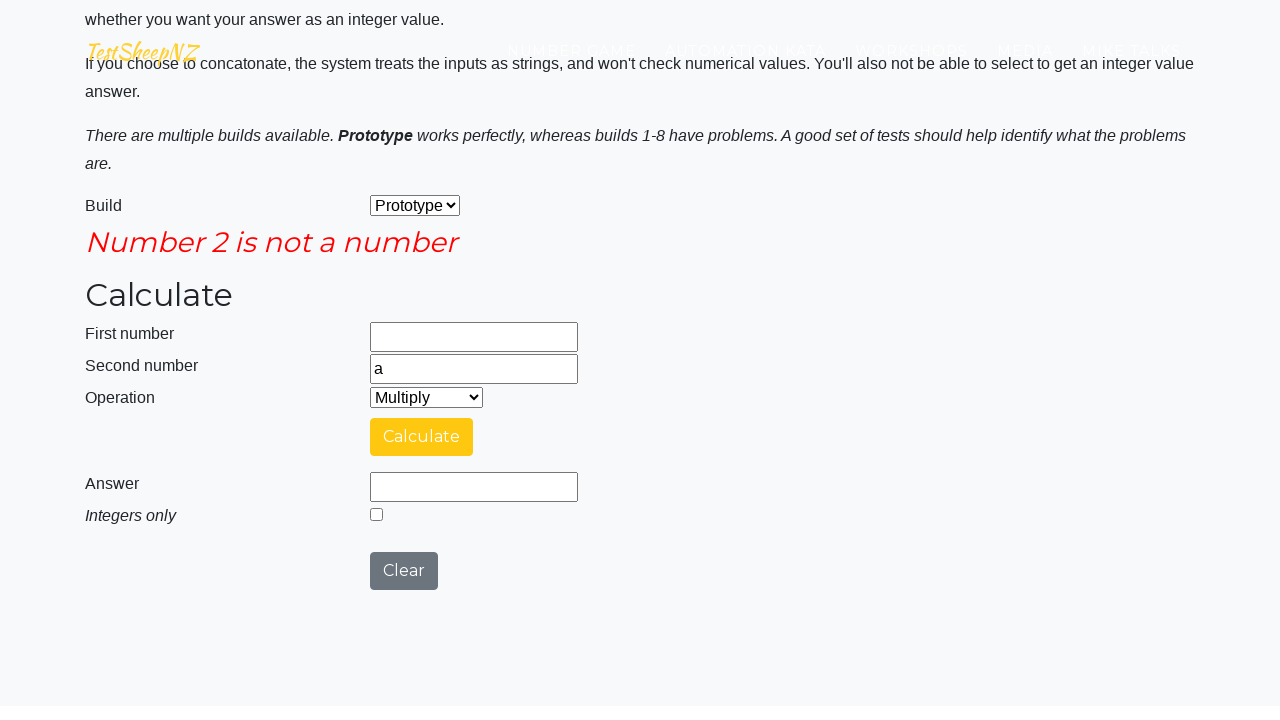

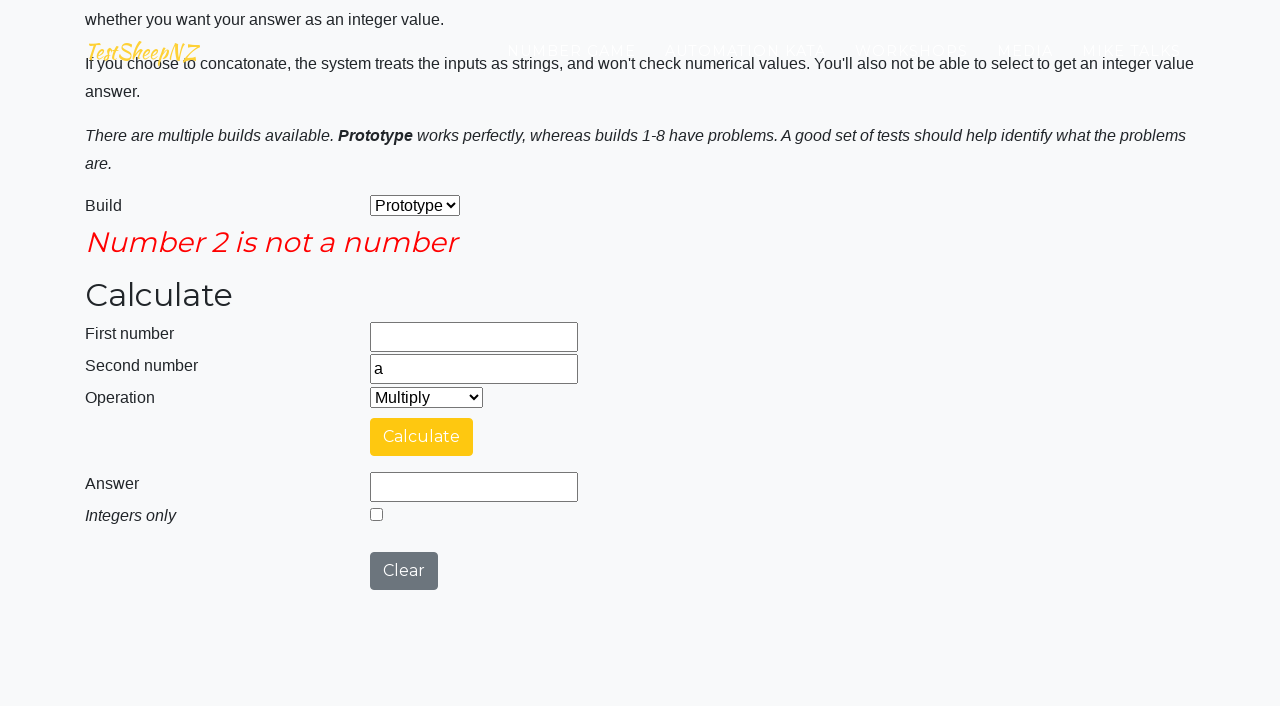